Tests clicking on the new user registration button on the CMS government portal using class name locator

Starting URL: https://portal.cms.gov/portal/

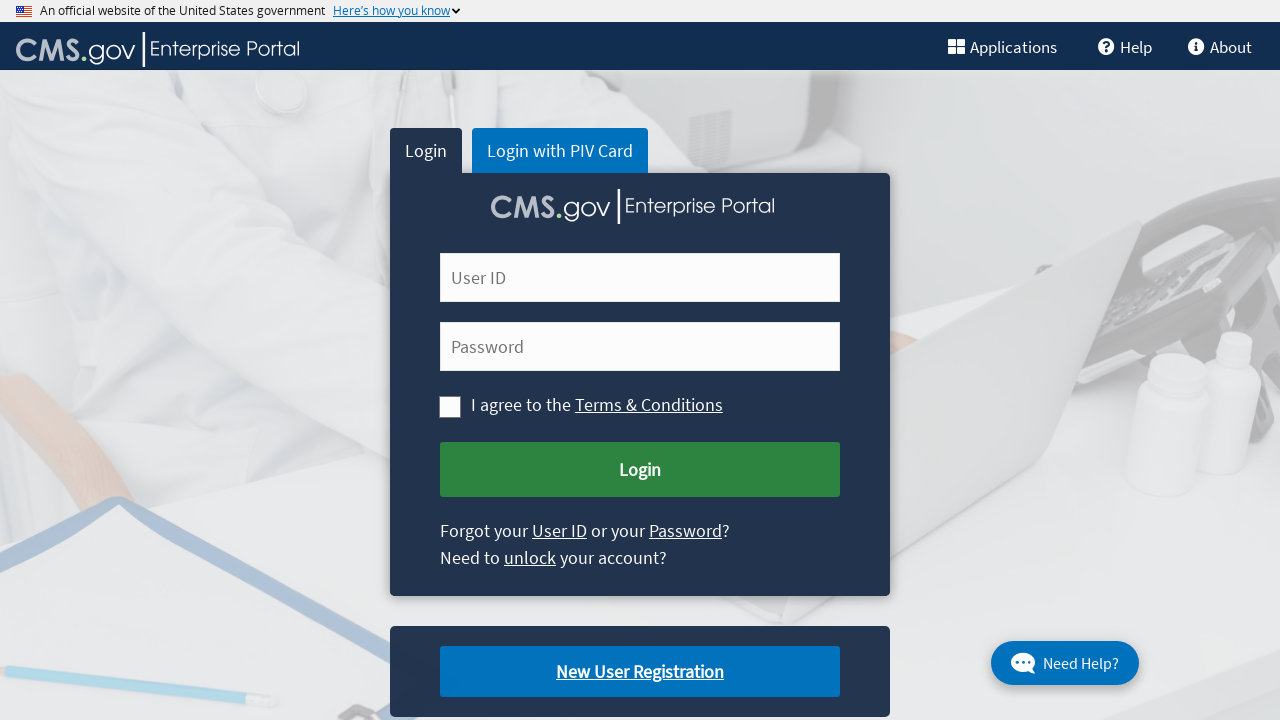

Clicked the new user registration button using class name locator on CMS government portal at (640, 672) on .cms-newuser-reg
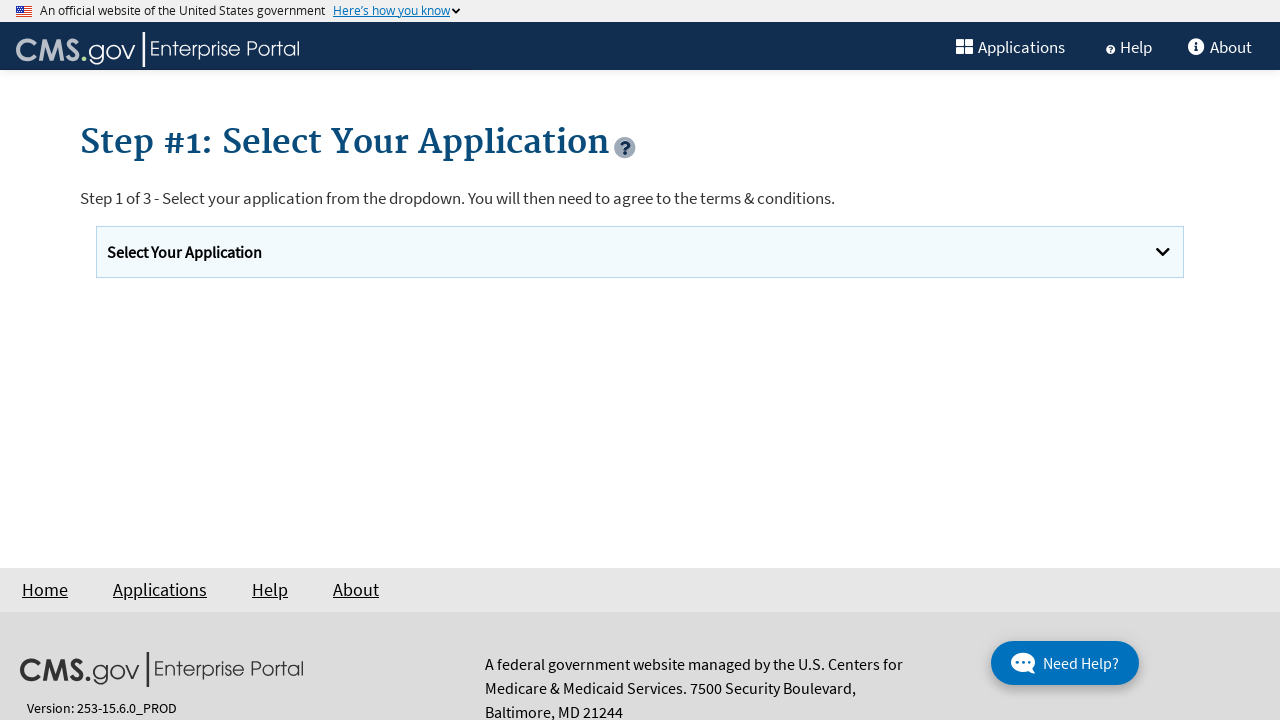

Waited for page to load after registration button click
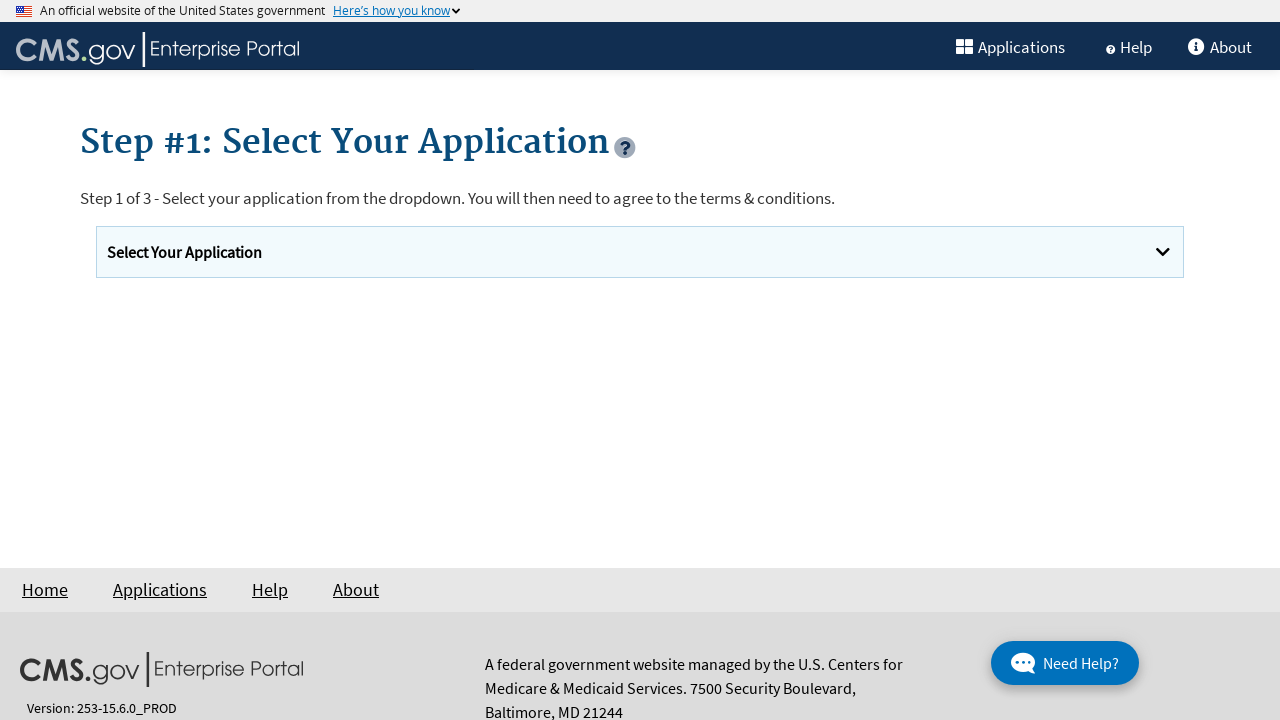

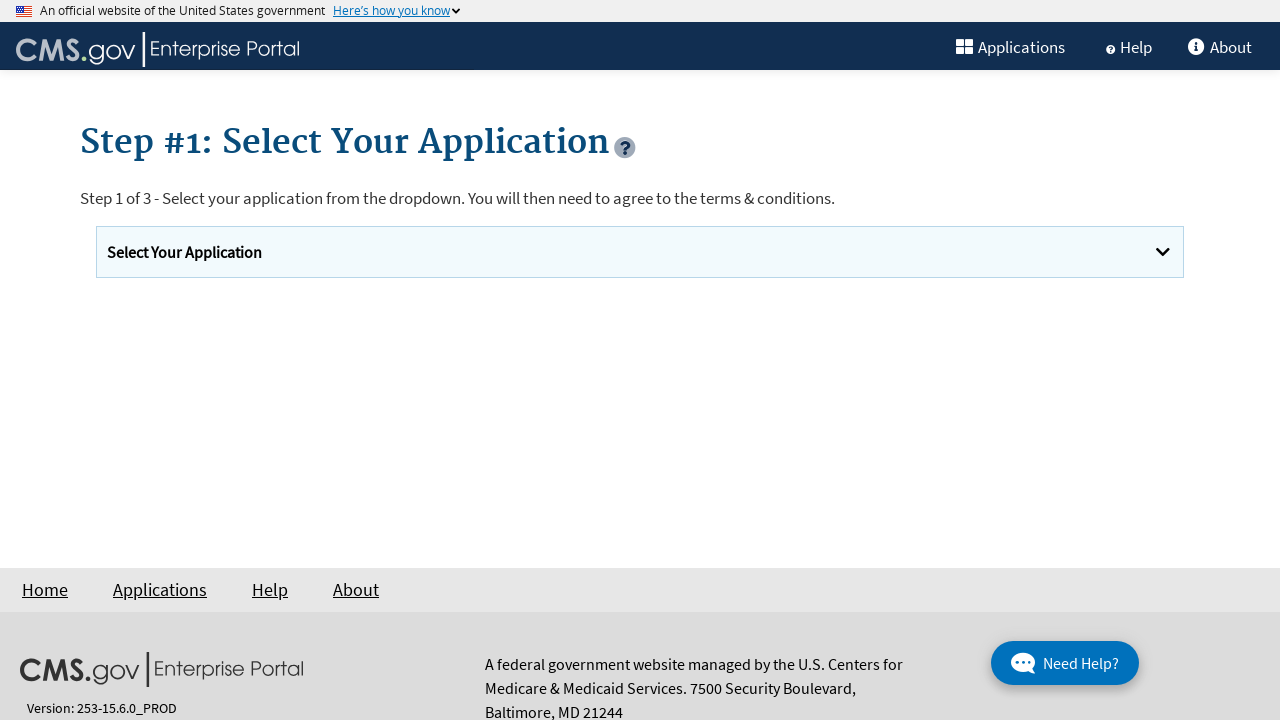